Tests autocomplete suggestion functionality by typing partial text, selecting a suggestion from the dropdown, and verifying the selected value

Starting URL: https://www.rahulshettyacademy.com/AutomationPractice/

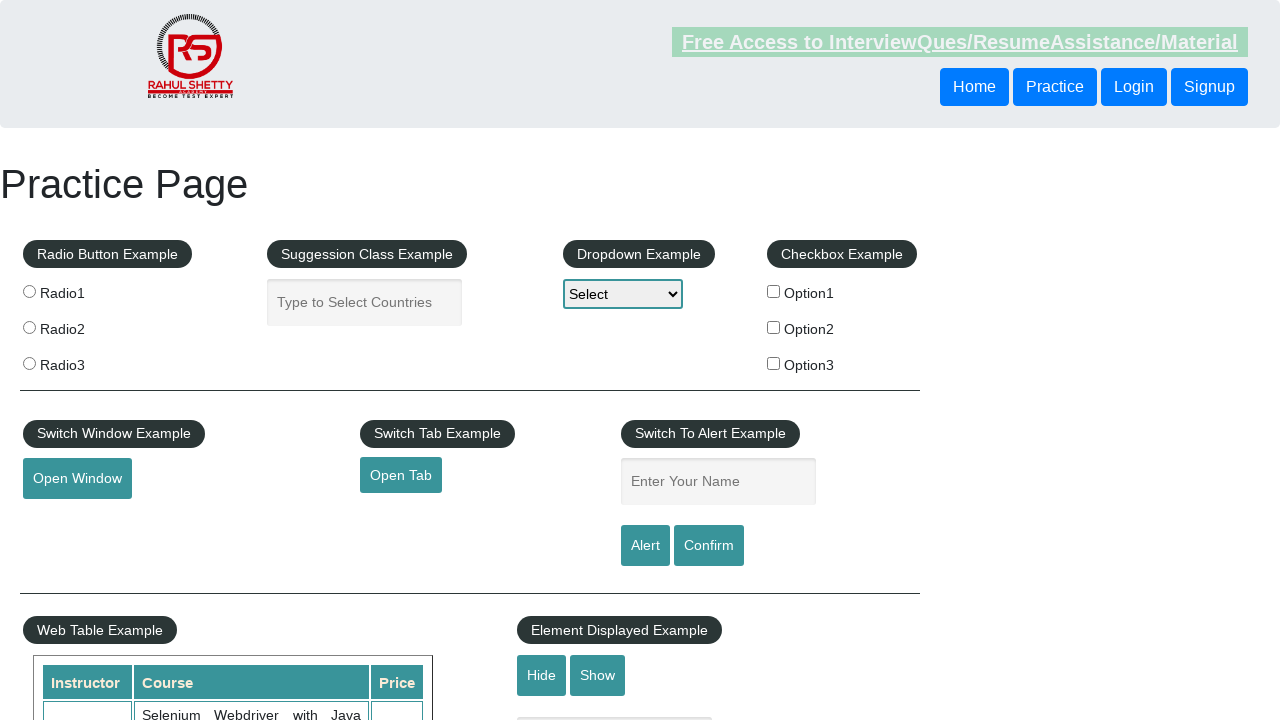

Typed 'Ind' in autocomplete textbox on #autocomplete
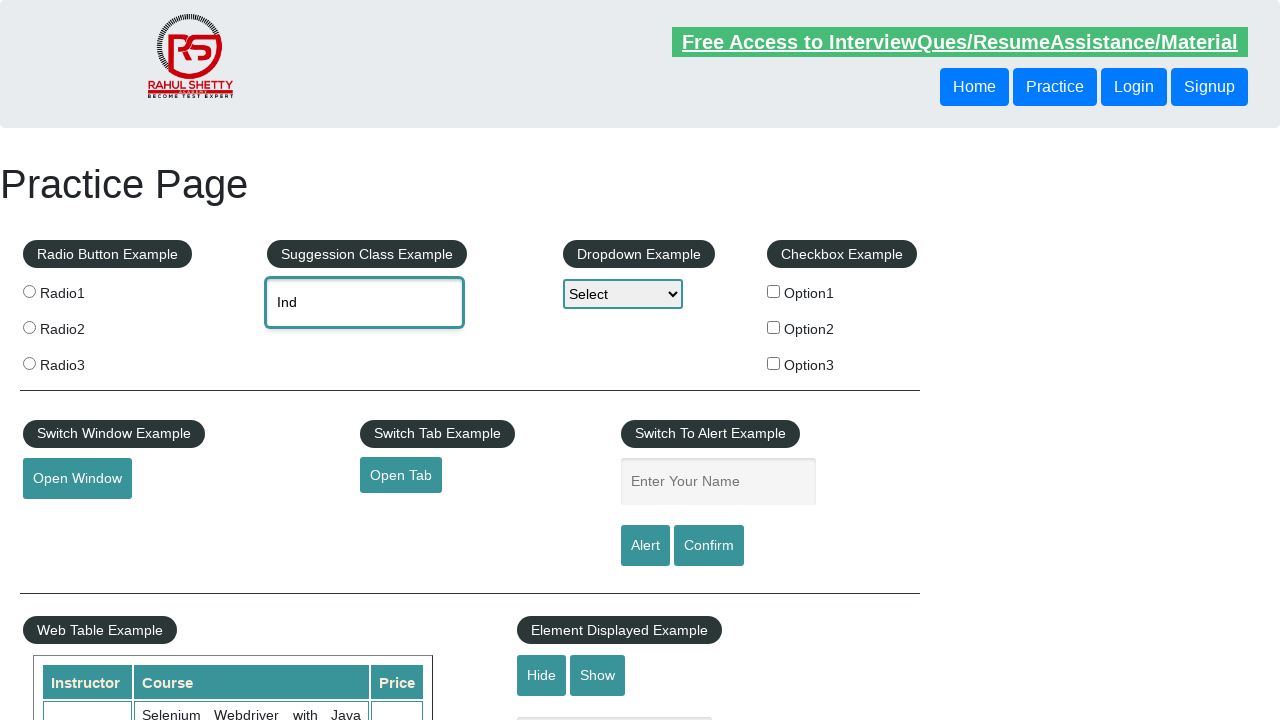

Autocomplete suggestion dropdown appeared with 'India' option
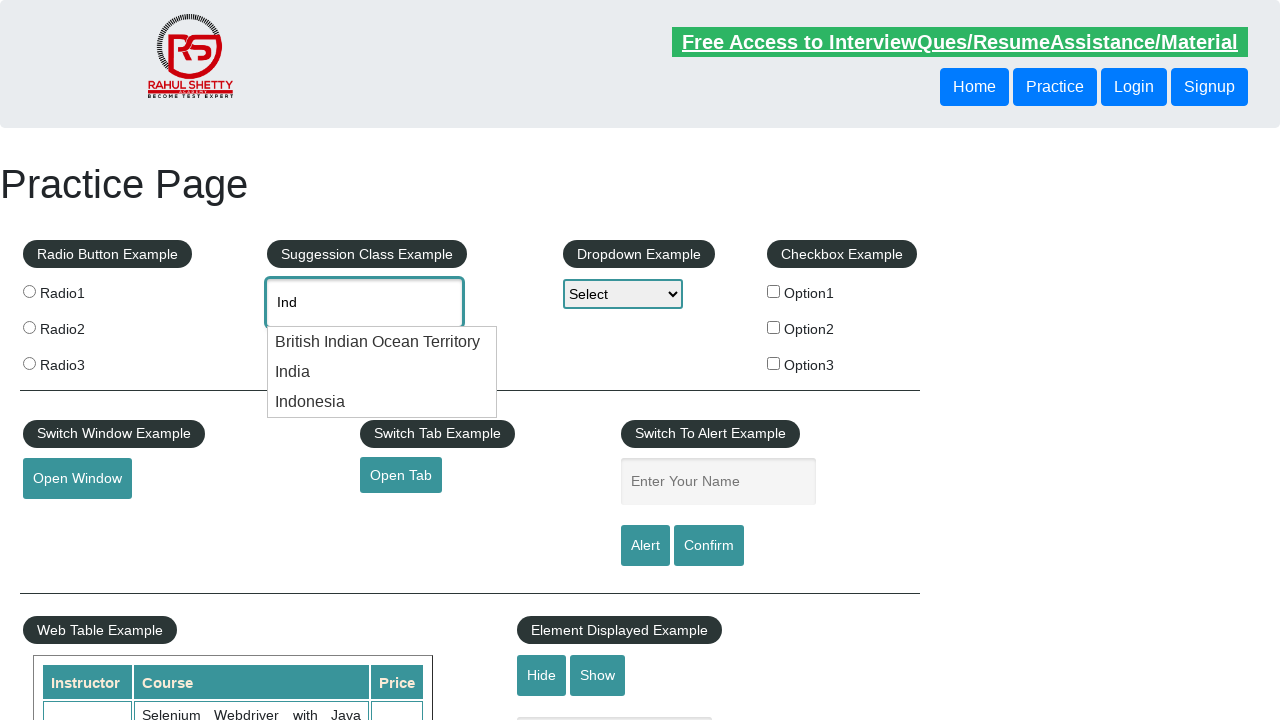

Clicked on 'India' suggestion from dropdown at (382, 372) on xpath=//div[contains(@class, 'ui-menu-item-wrapper') and text()='India']
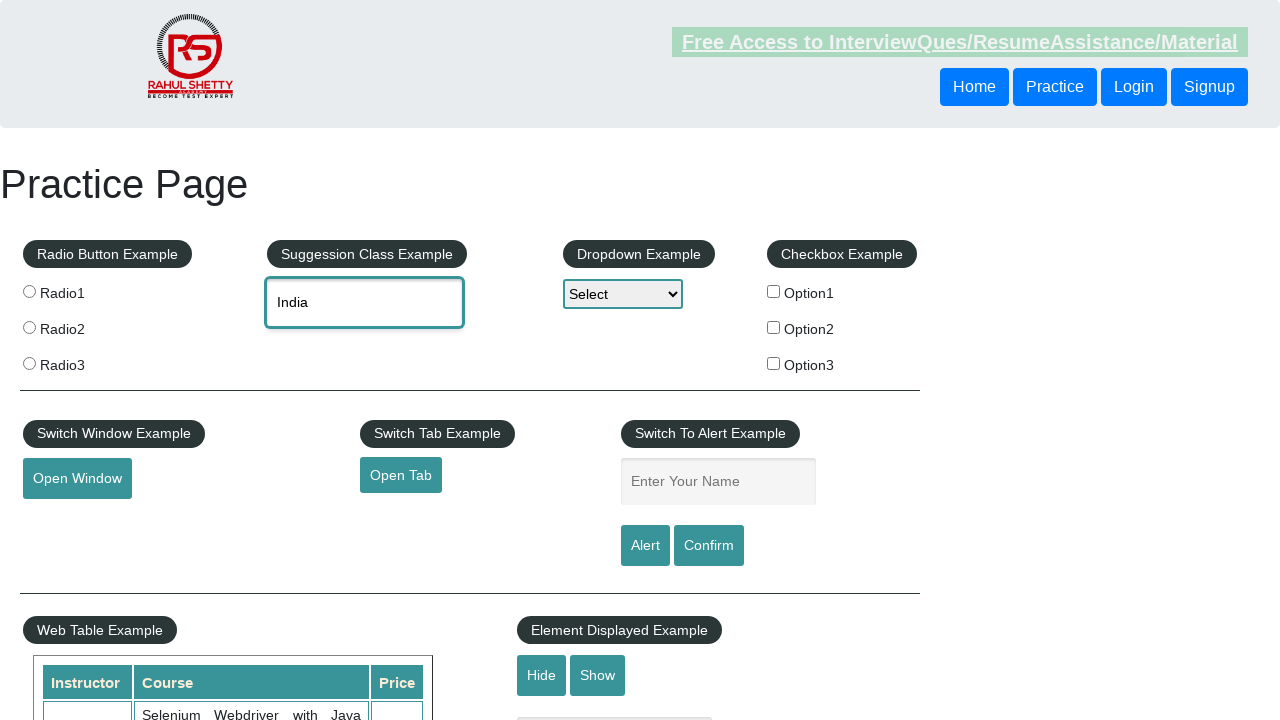

Retrieved selected value from autocomplete field
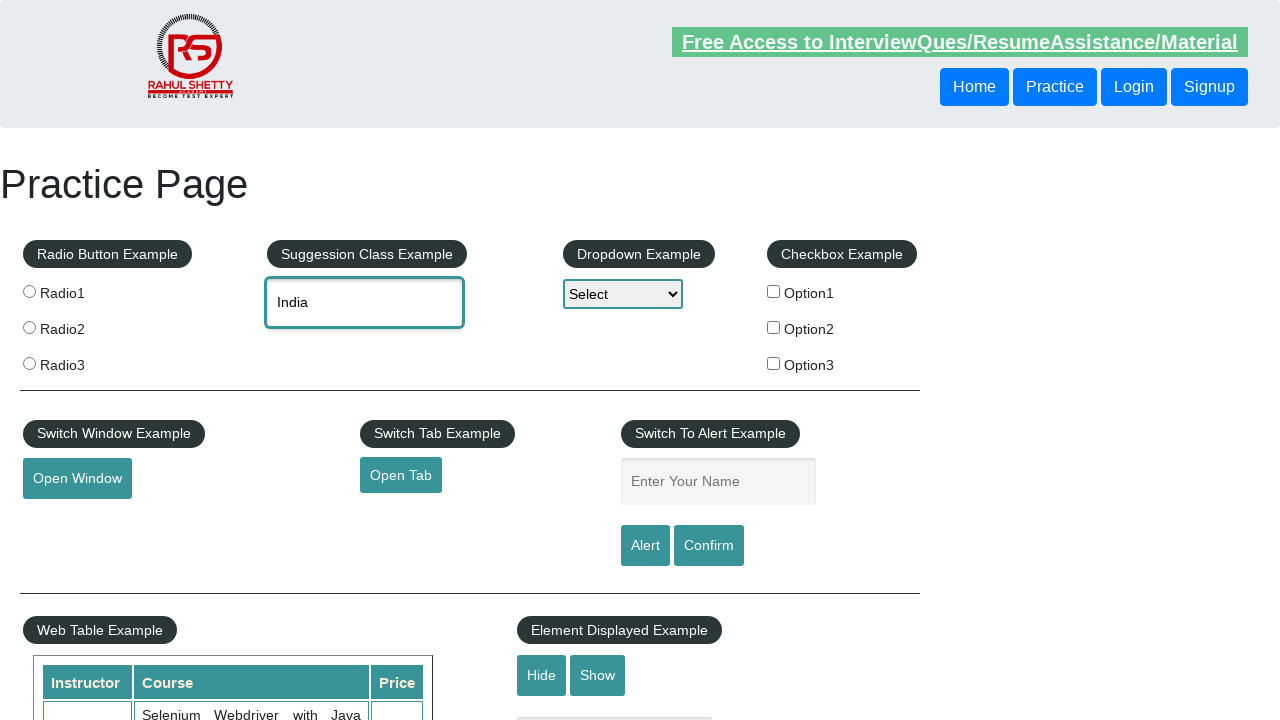

Verified that 'India' was successfully selected in autocomplete field
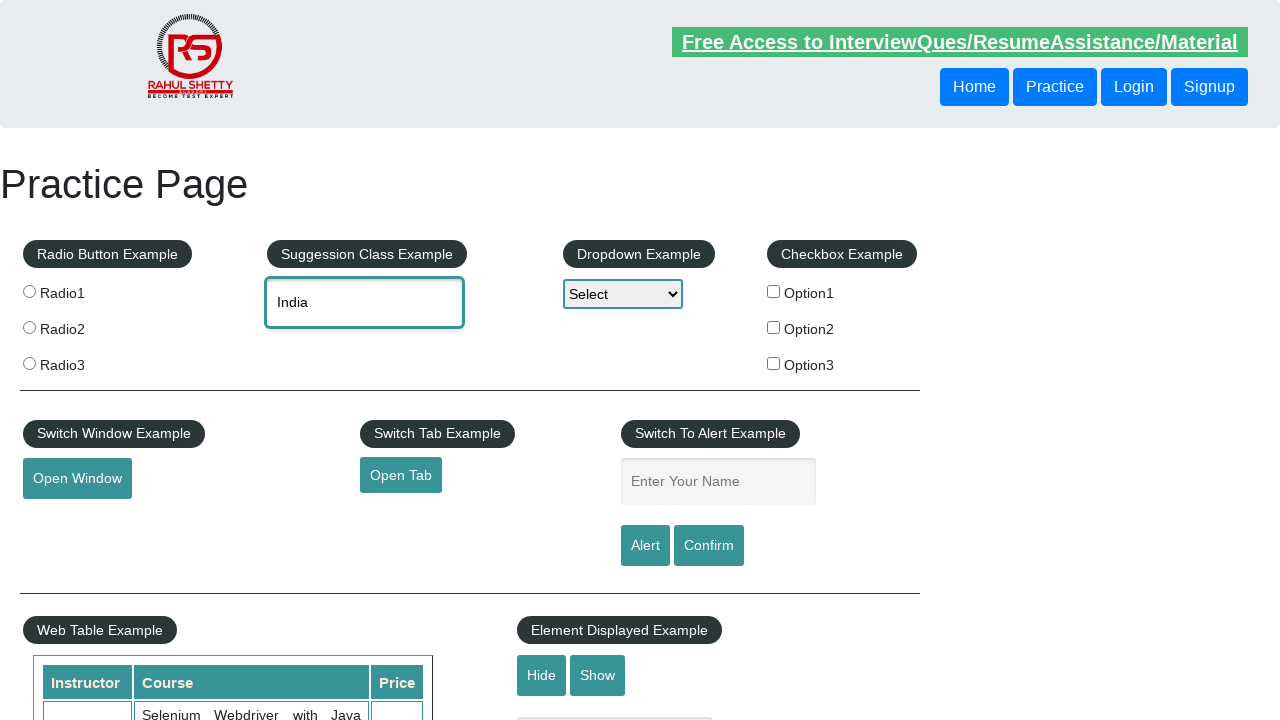

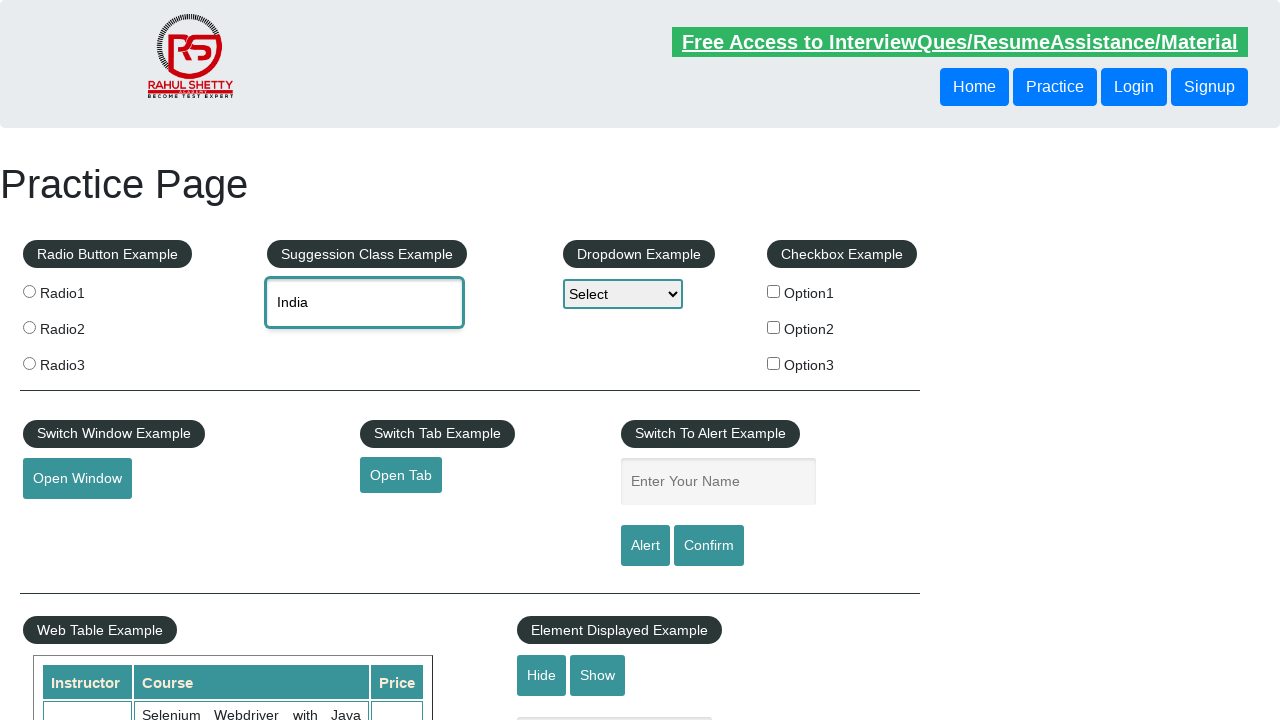